Navigates to Aarav Bullion homepage and verifies that the trending prices swiper container is displayed

Starting URL: https://aaravbullion.in/

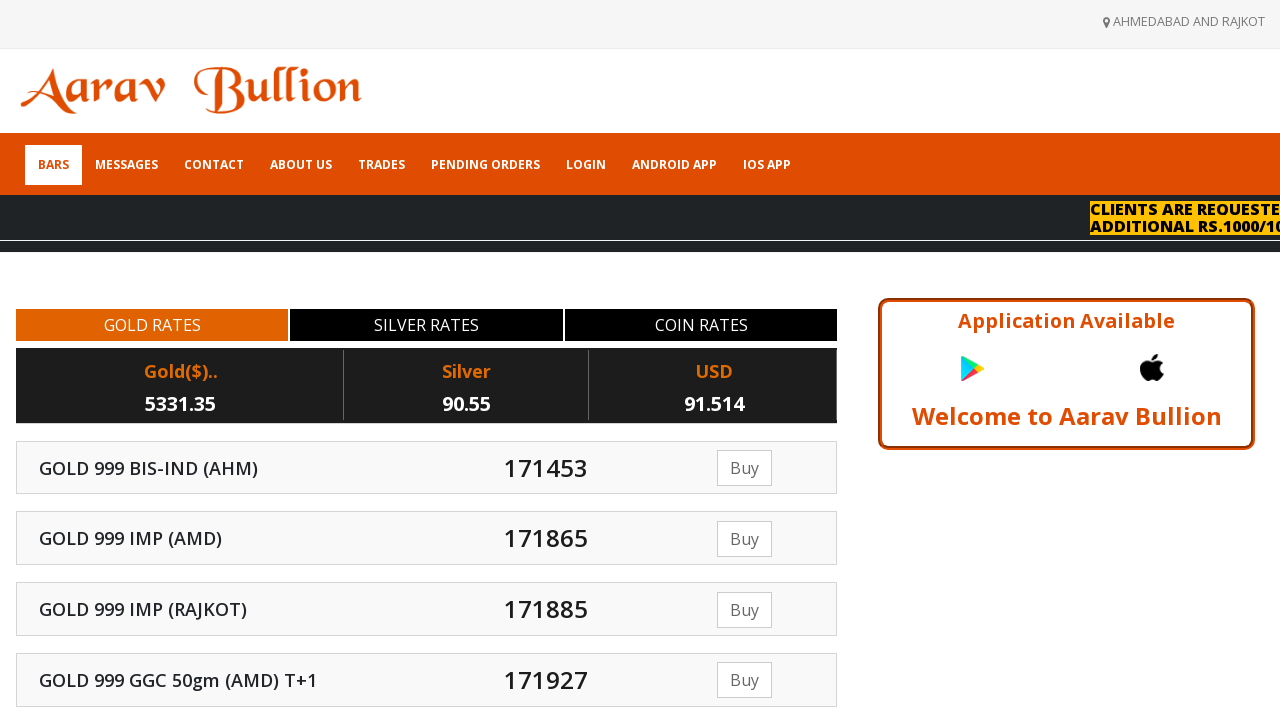

Navigated to Aarav Bullion homepage
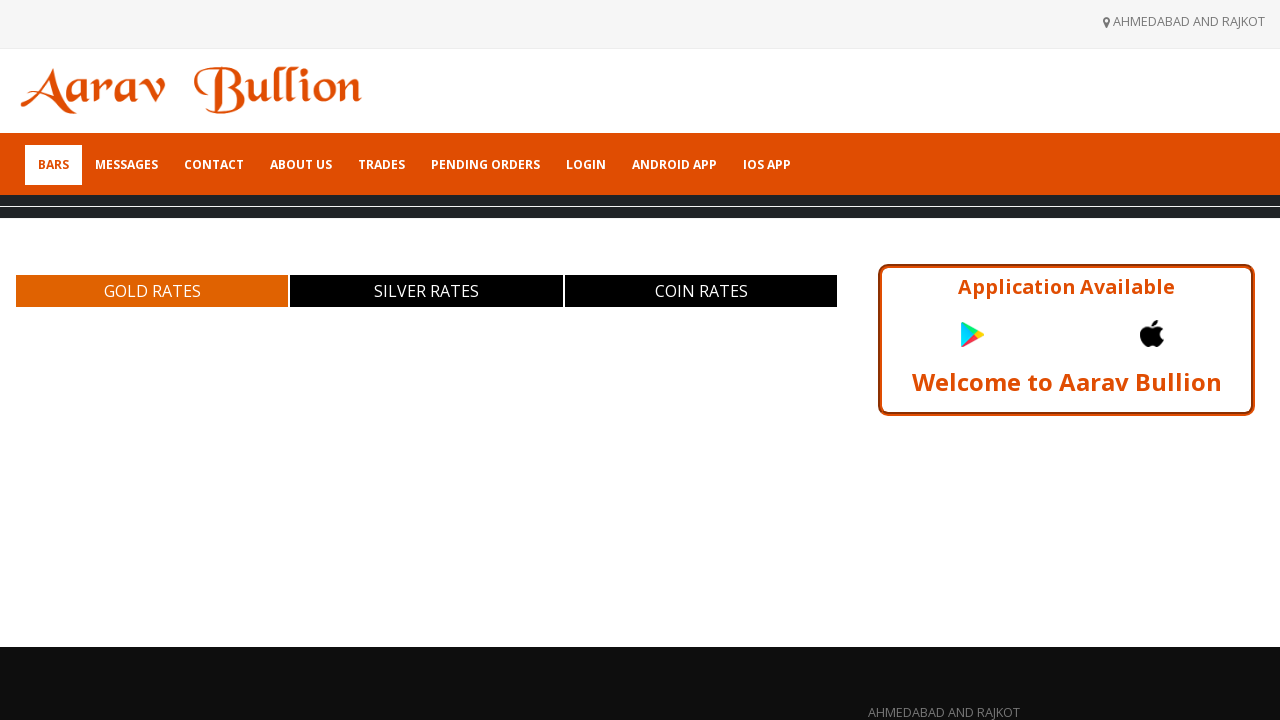

Trending prices swiper container loaded
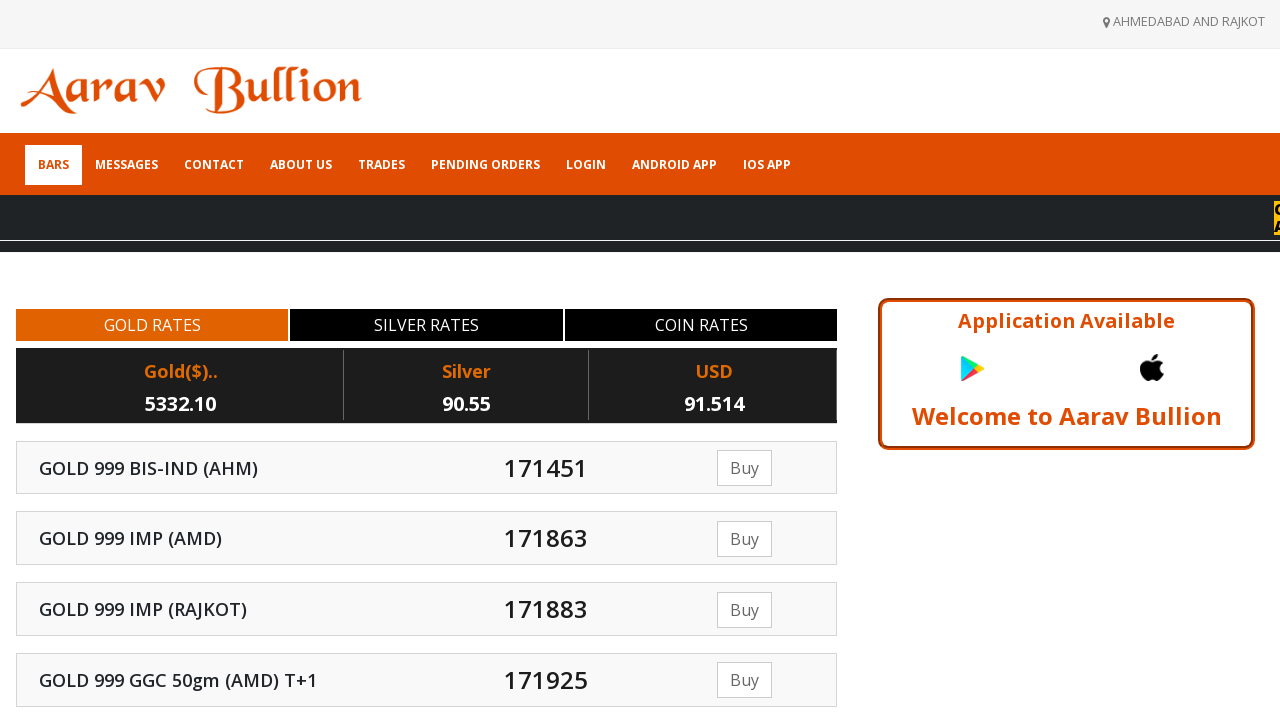

Trending table with price information is visible
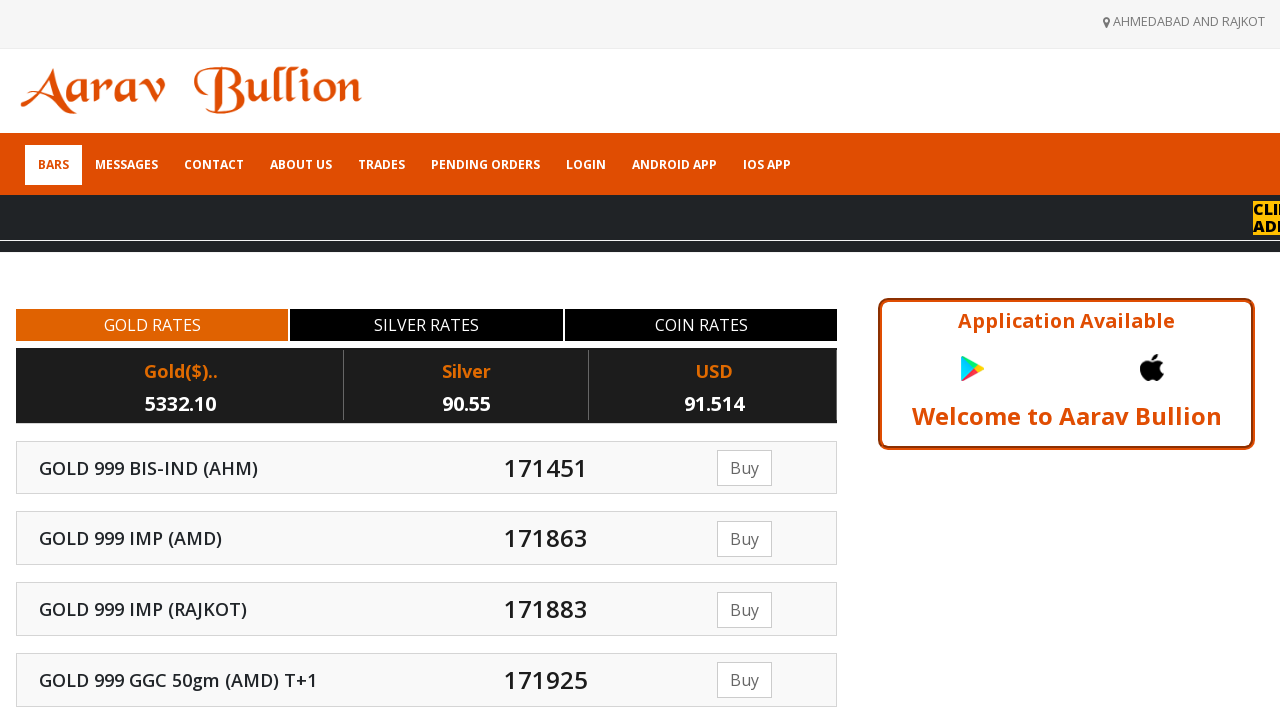

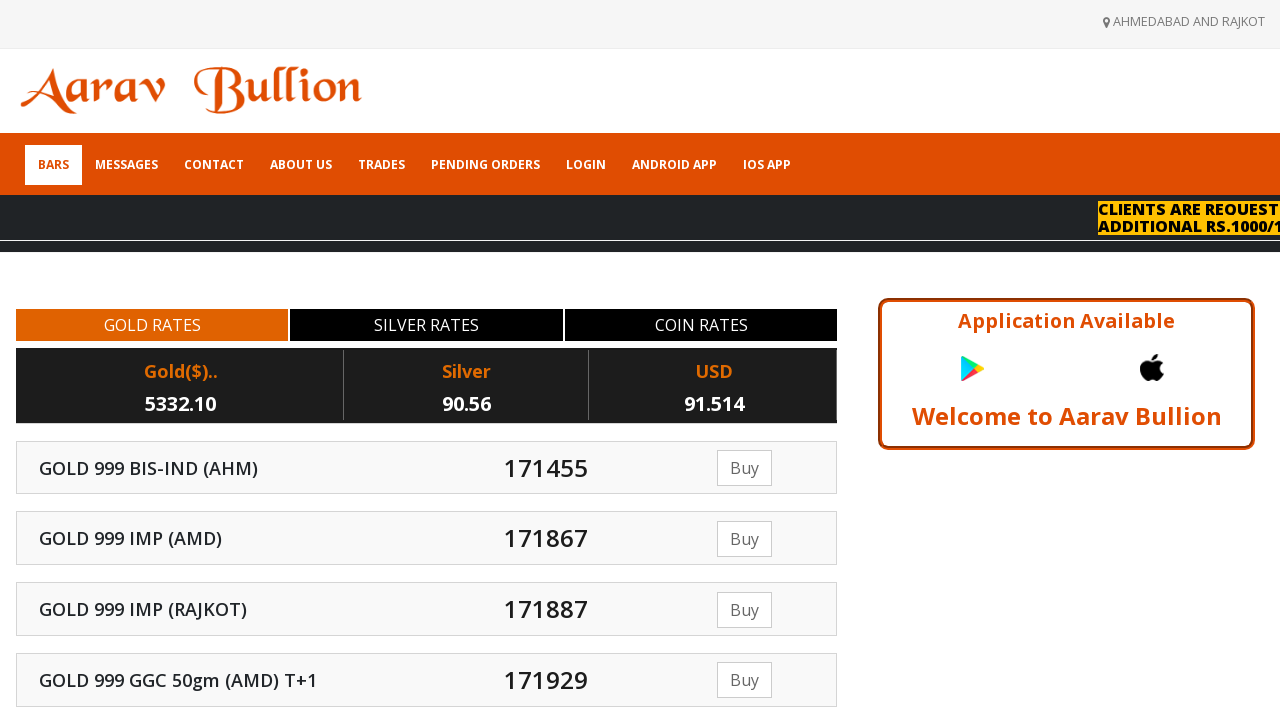